Tests JavaScript alert prompt functionality by clicking a button to trigger a prompt alert, entering text, and accepting it

Starting URL: https://the-internet.herokuapp.com/javascript_alerts

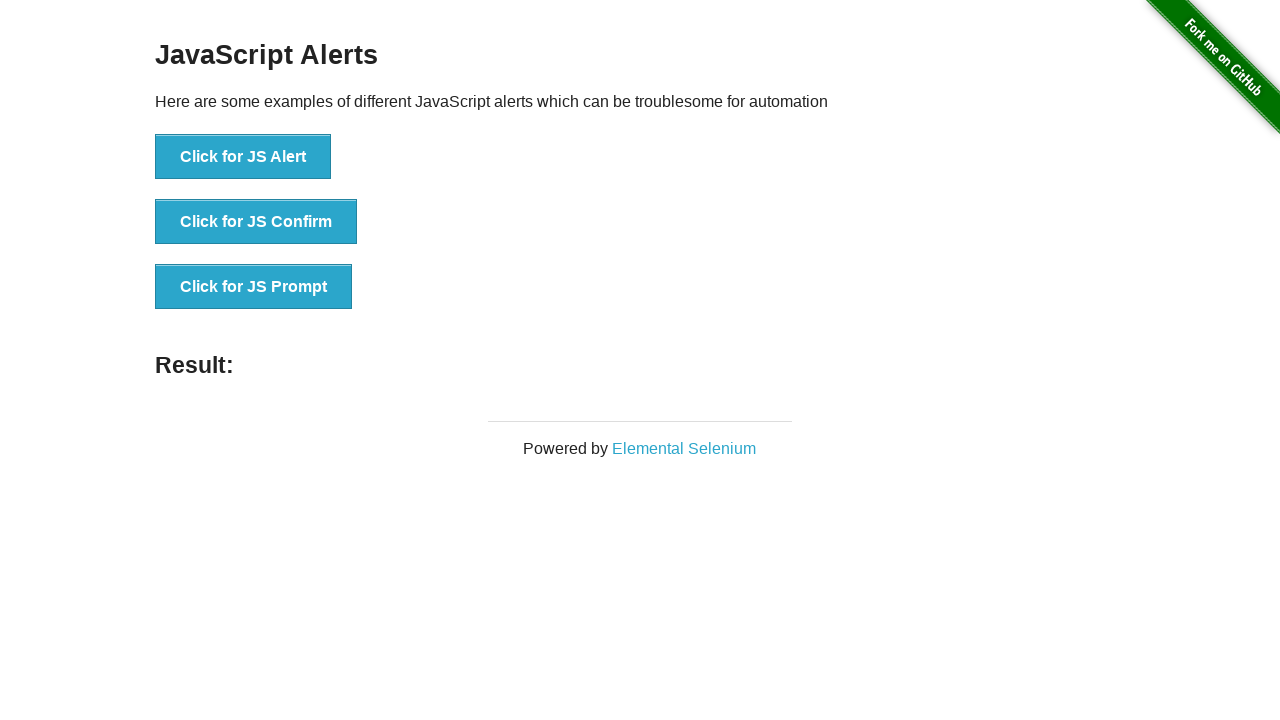

Clicked 'Click for JS Prompt' button to trigger JavaScript prompt alert at (254, 287) on xpath=//button[text()='Click for JS Prompt']
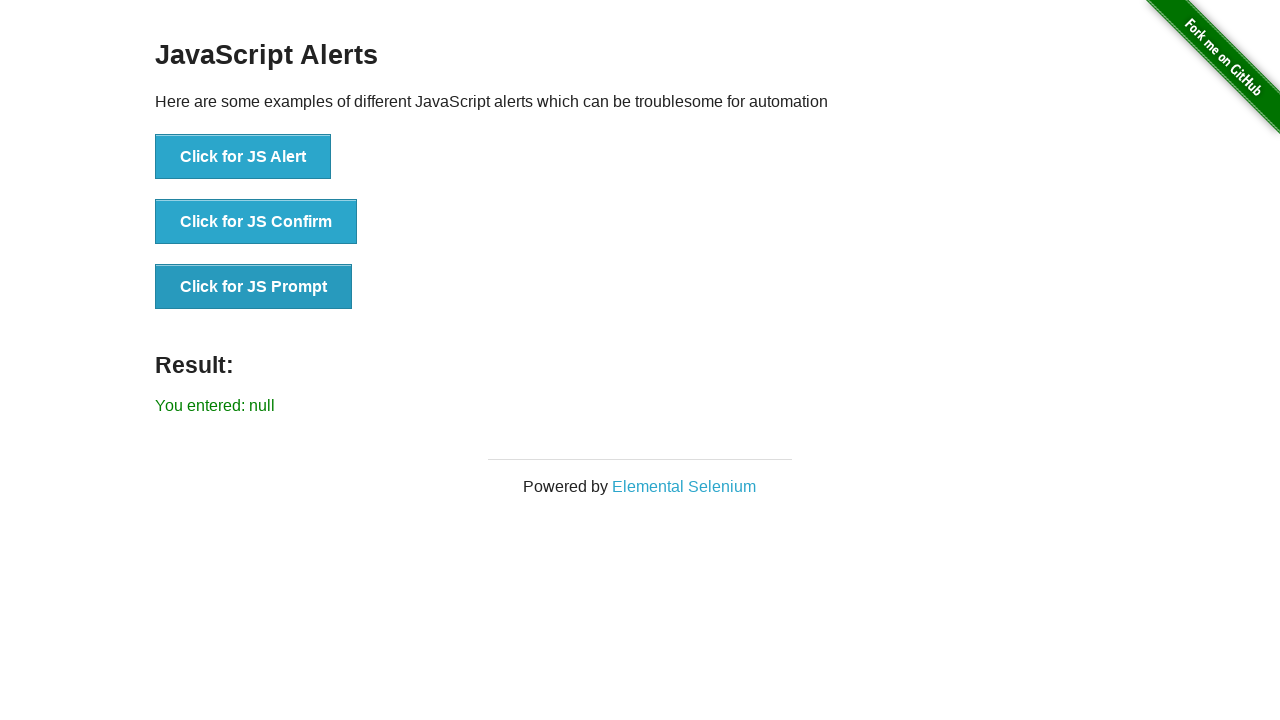

Set up dialog handler to accept prompt with text 'Test Input'
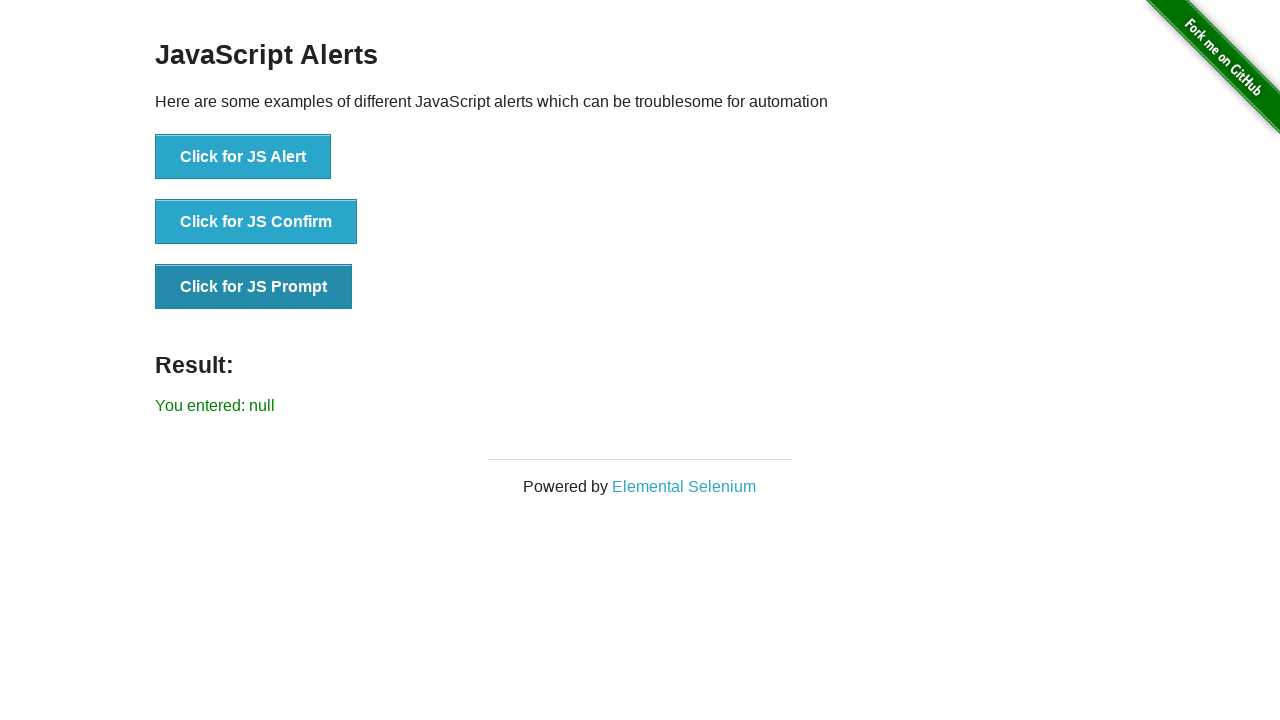

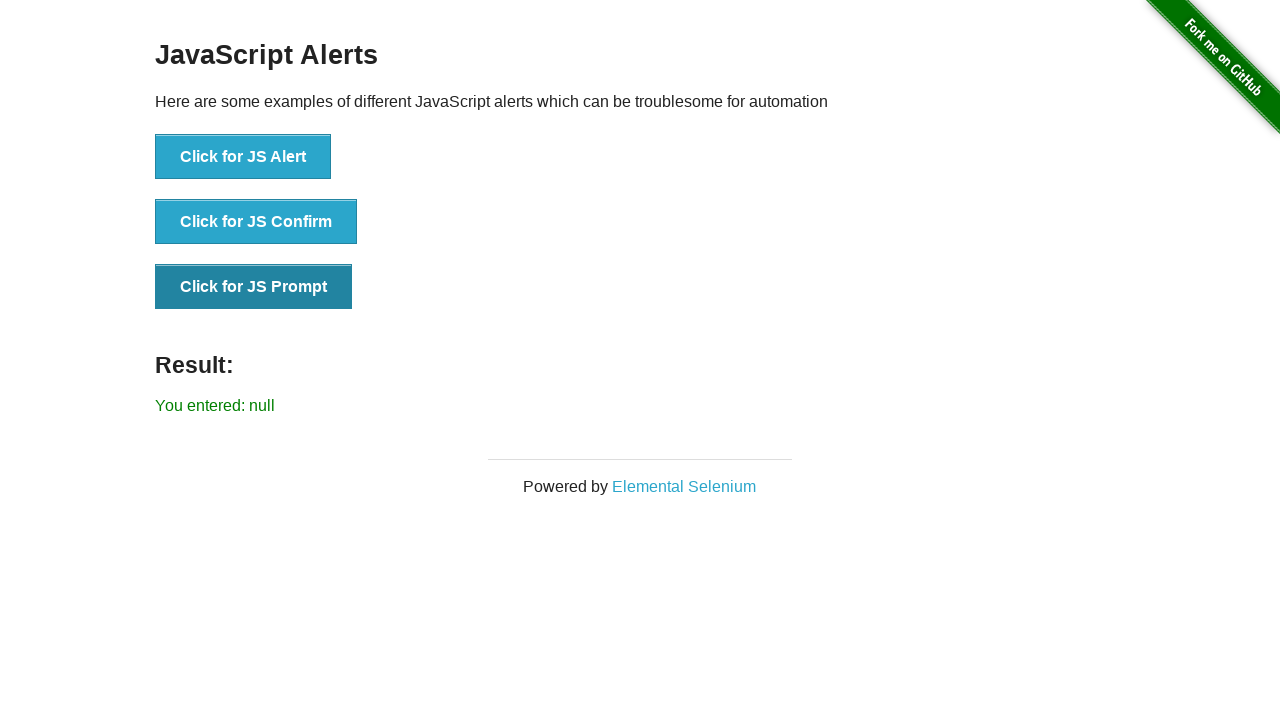